Tests the login page by filling in email and password fields, then clicking on the Terms & Conditions link

Starting URL: https://naveenautomationlabs.com/opencart/index.php?route=account/login

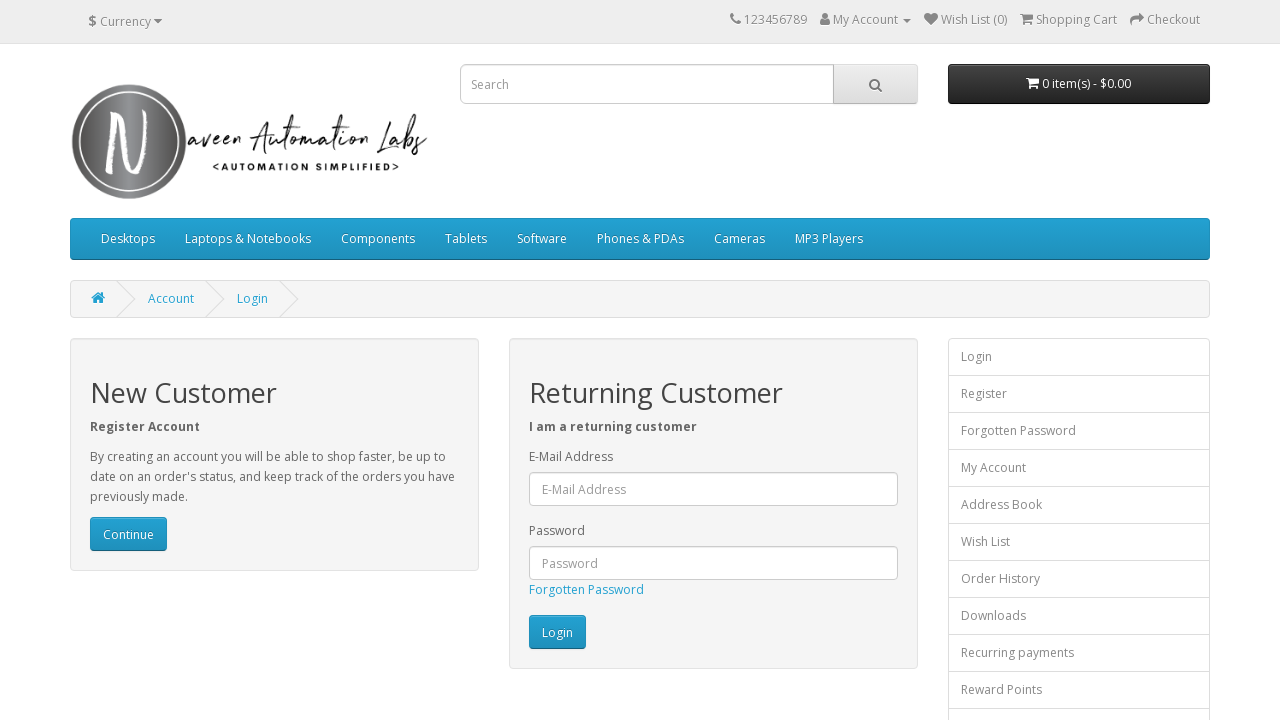

Filled email field with 'Naveen@123' on #input-email
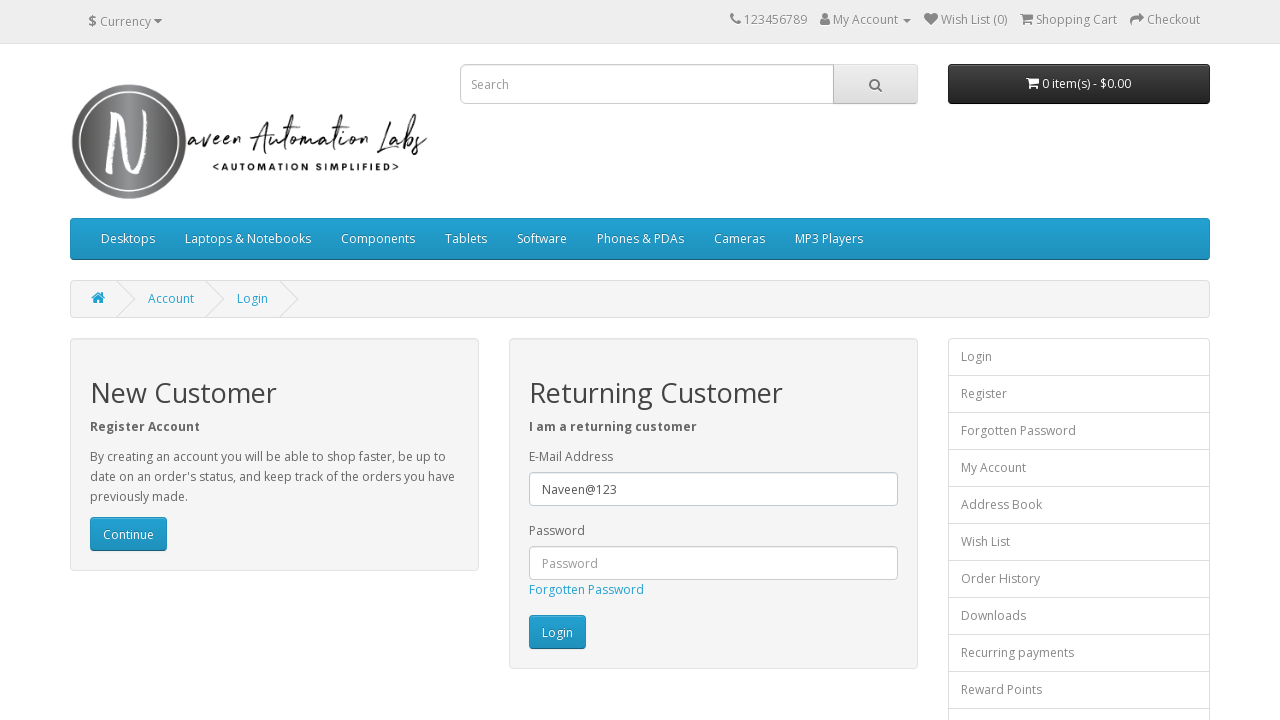

Filled password field with 'naveen@123' on #input-password
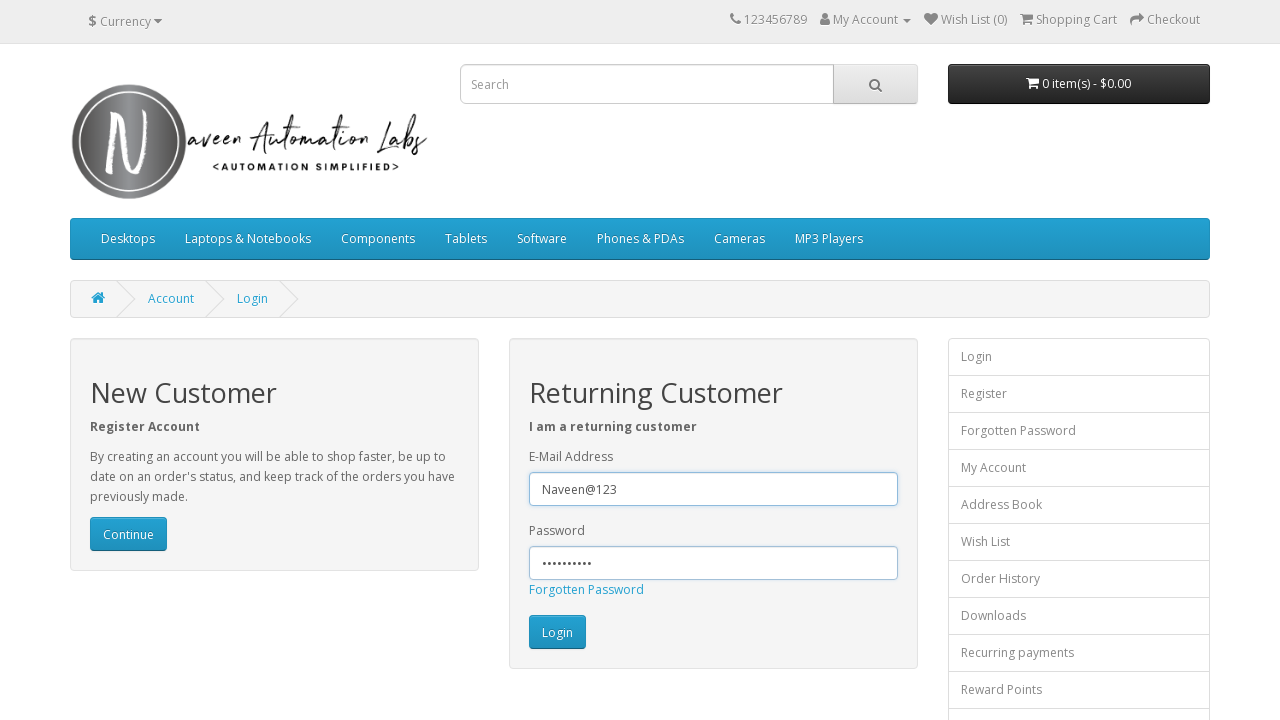

Clicked on Terms & Conditions link at (126, 608) on a:has-text('Terms & Conditions')
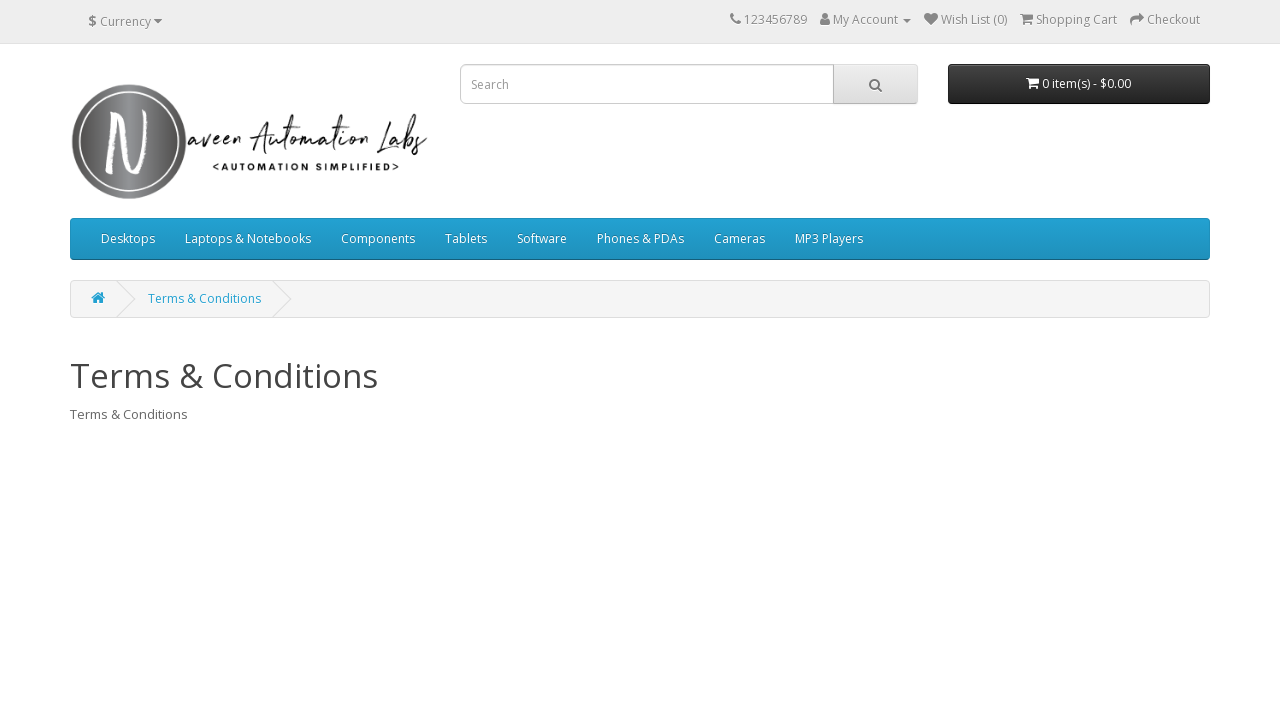

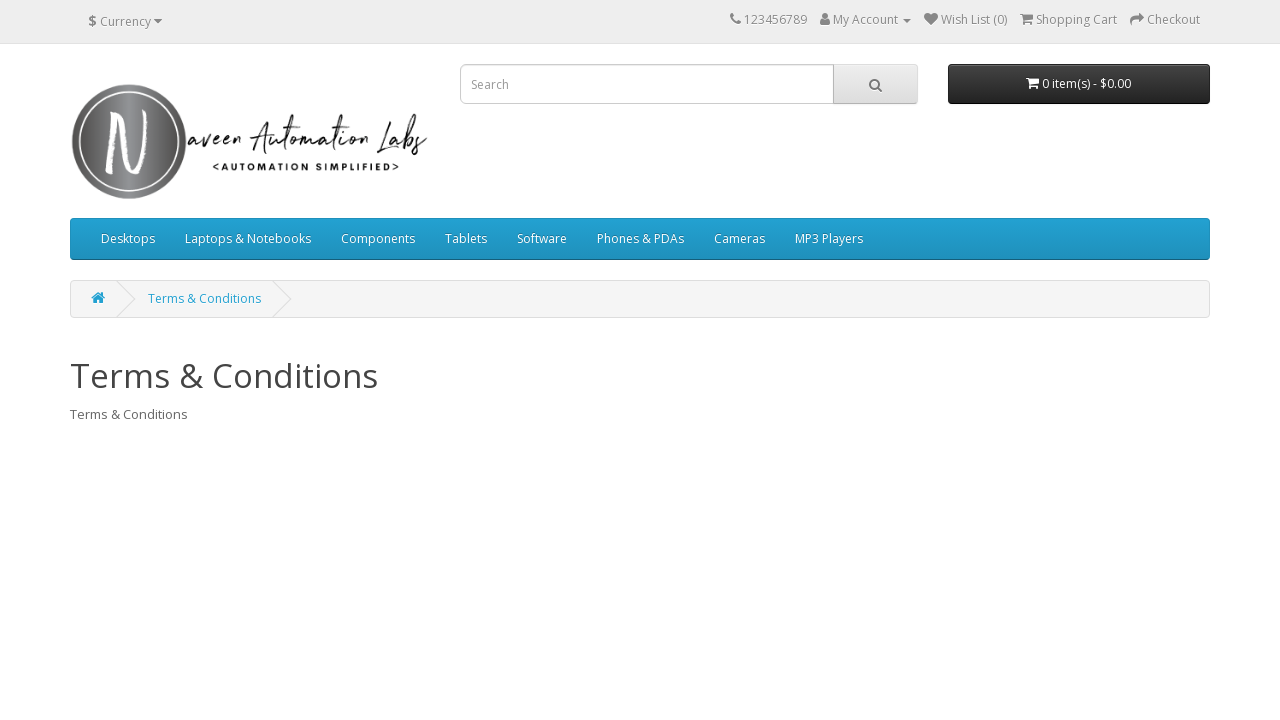